Tests that the form accepts age value of zero and stores it in localStorage

Starting URL: https://davi-vert.vercel.app/index.html

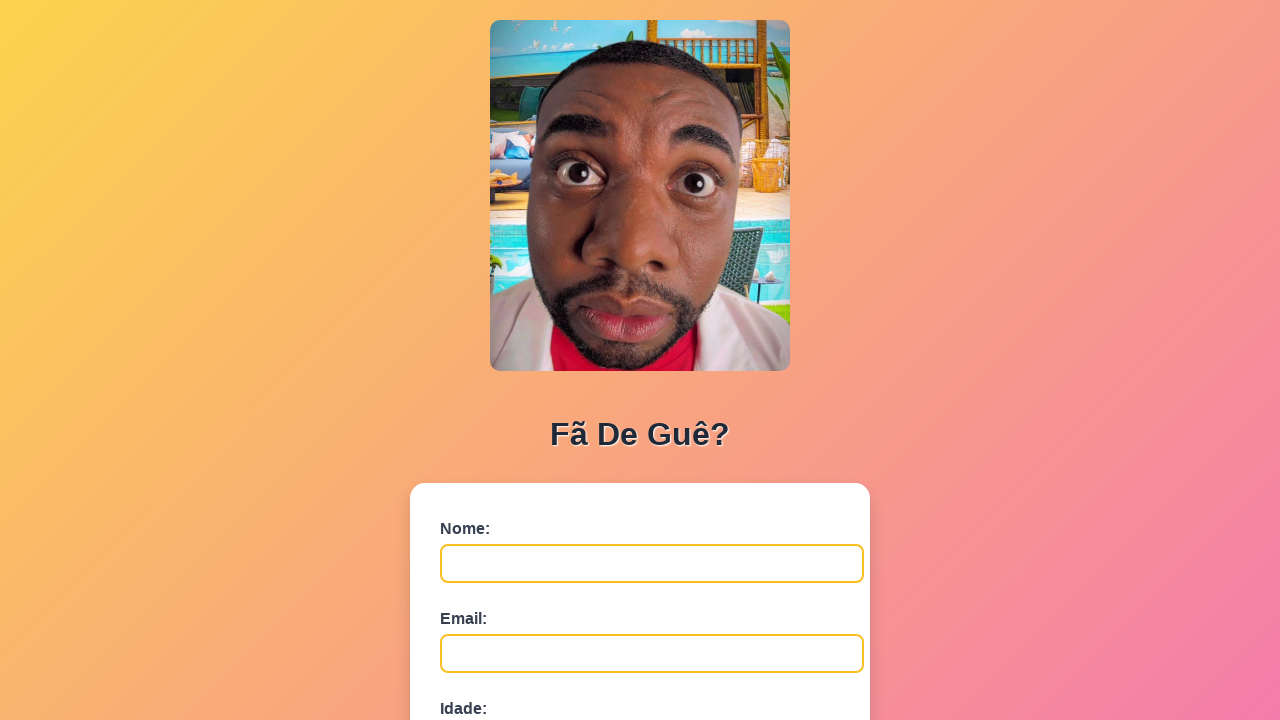

Cleared localStorage
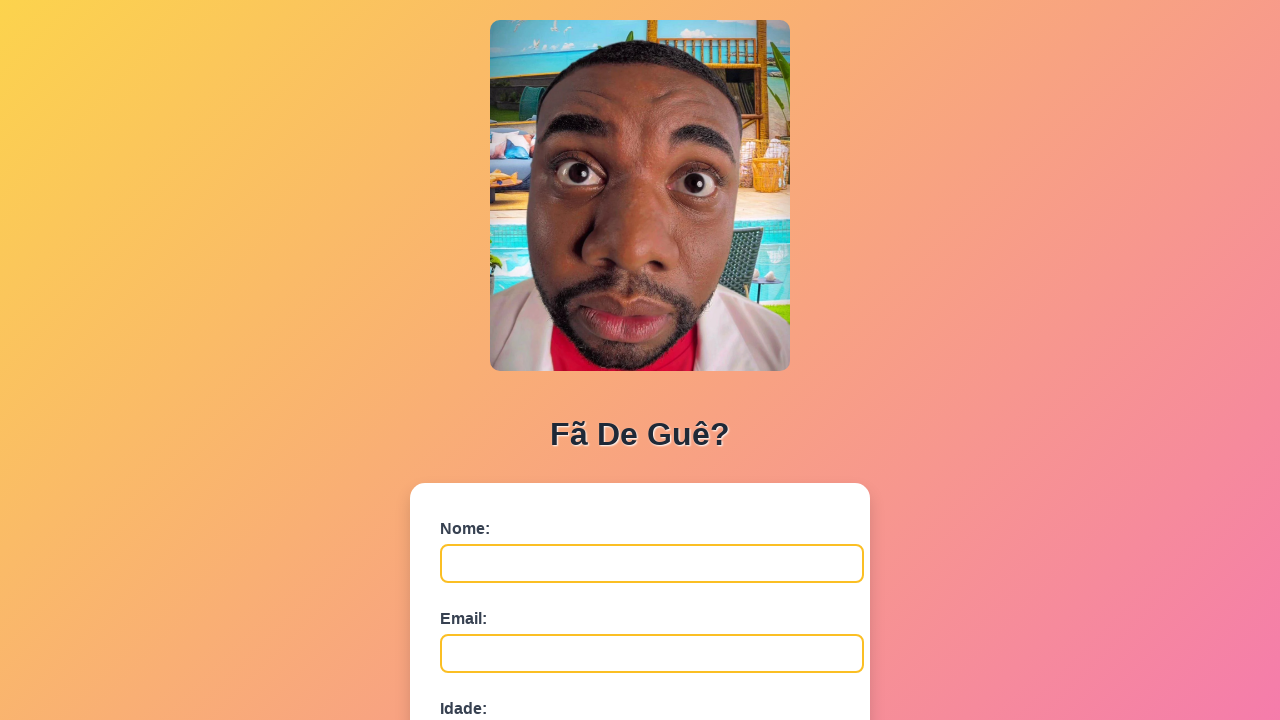

Form field #nome is ready
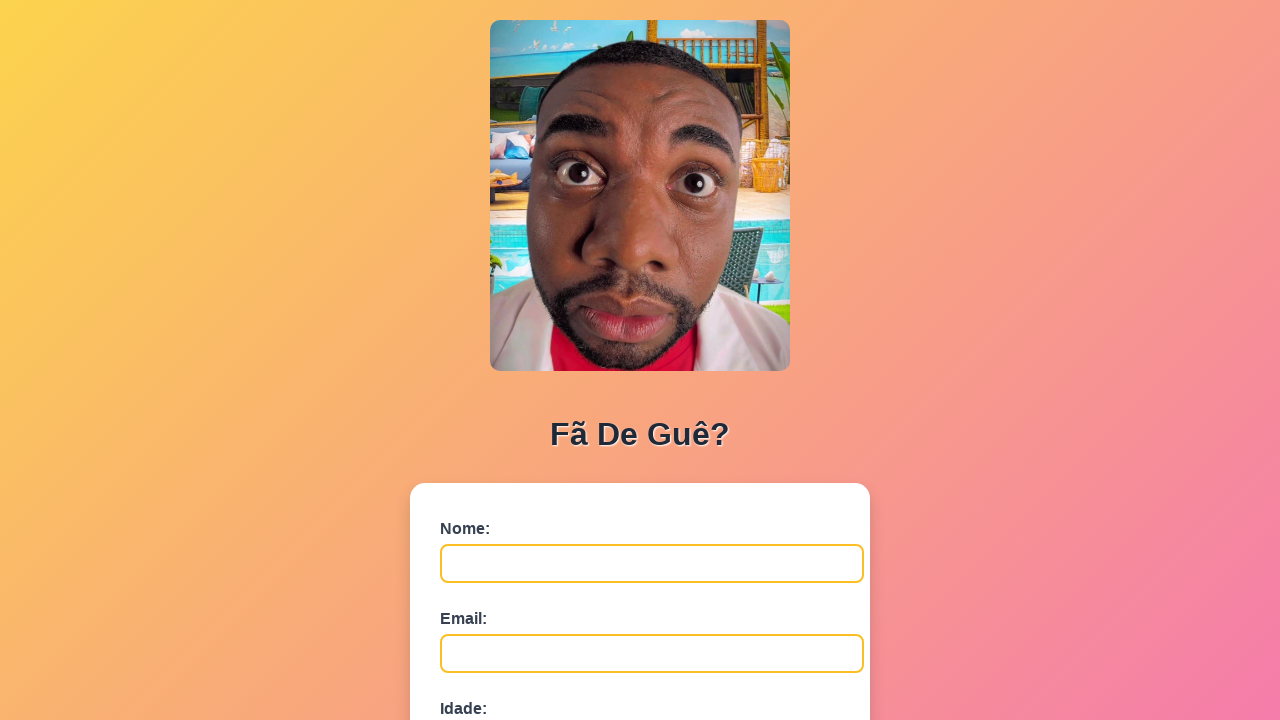

Filled nome field with 'Maria Santos Silva' on #nome
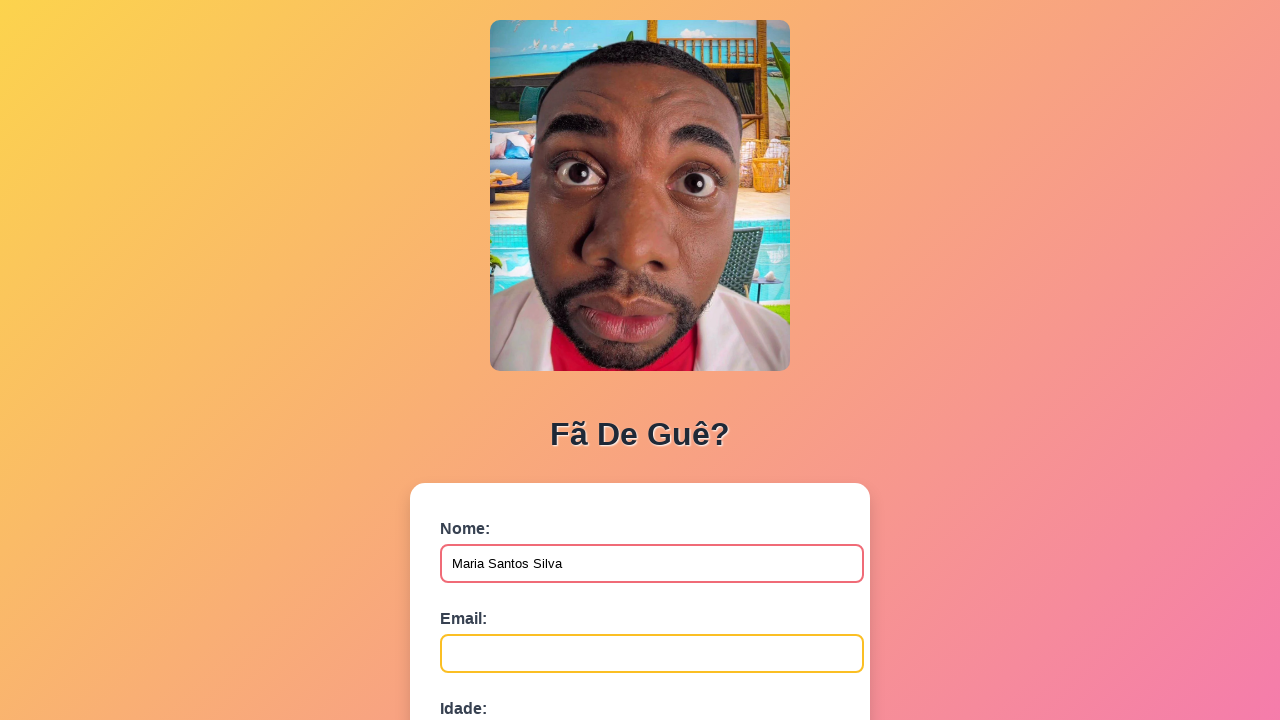

Filled email field with 'maria.santos@example.com' on #email
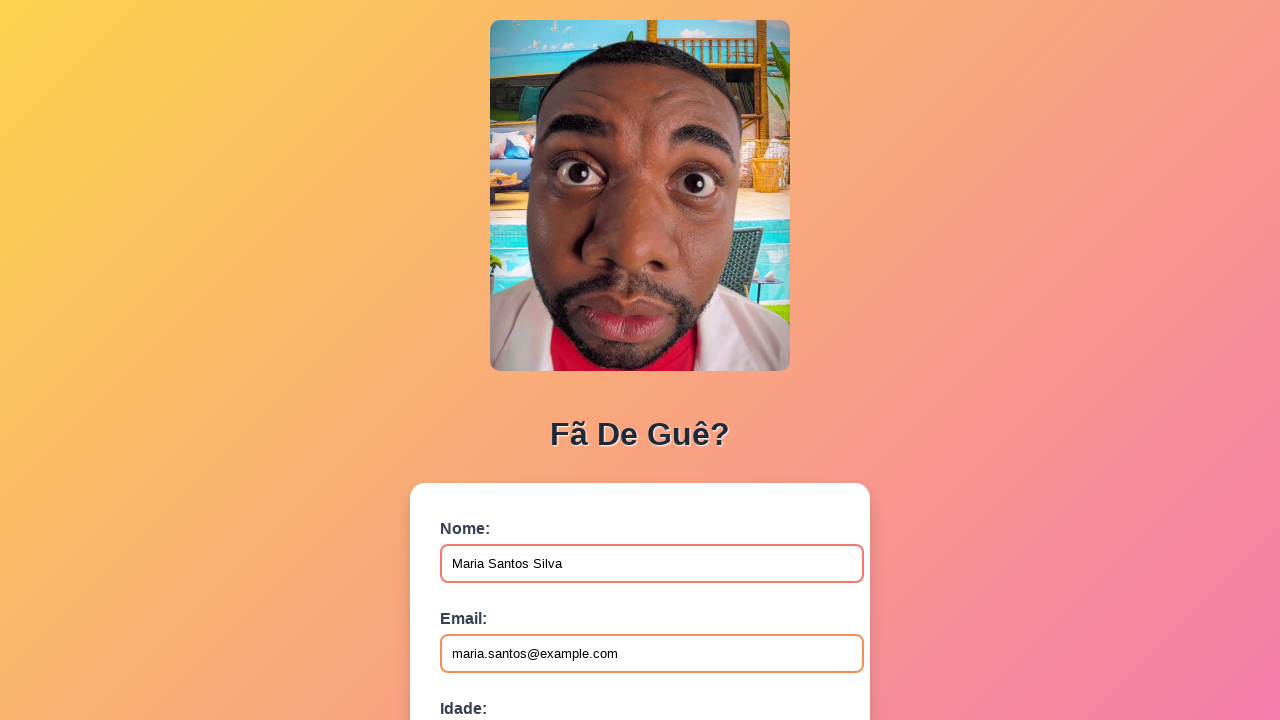

Filled idade field with zero value on #idade
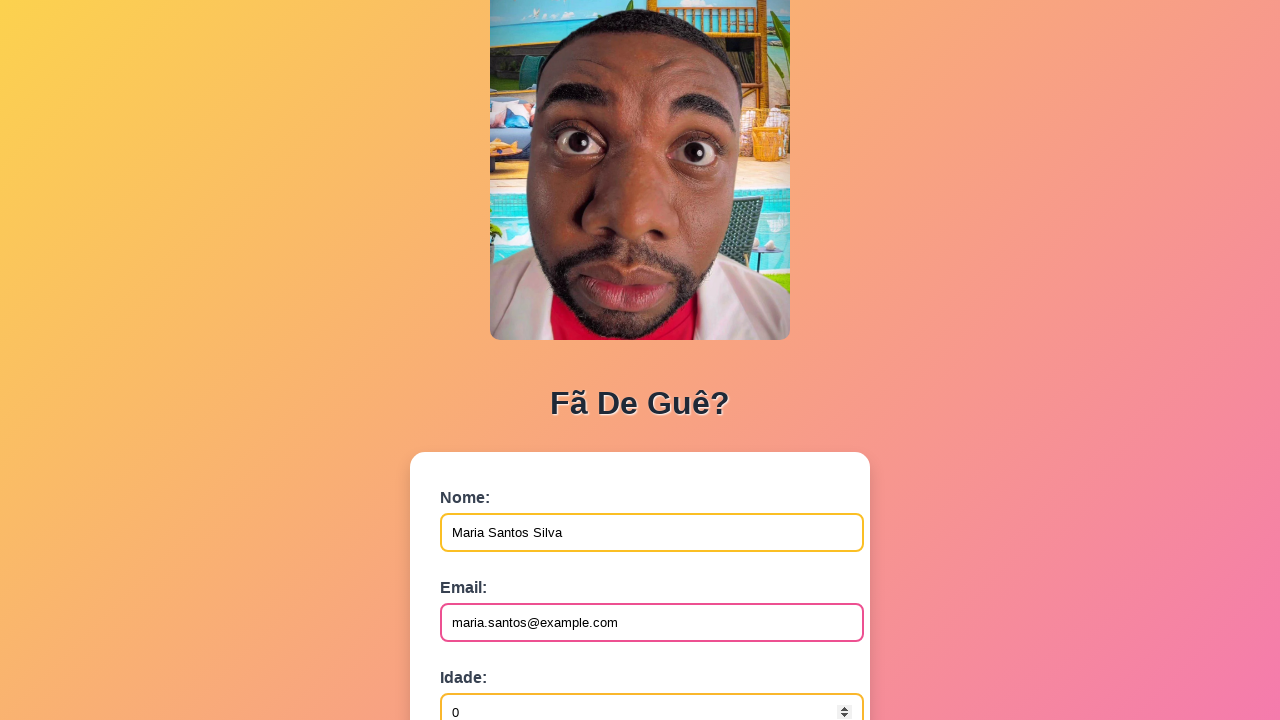

Clicked submit button at (490, 569) on button[type='submit']
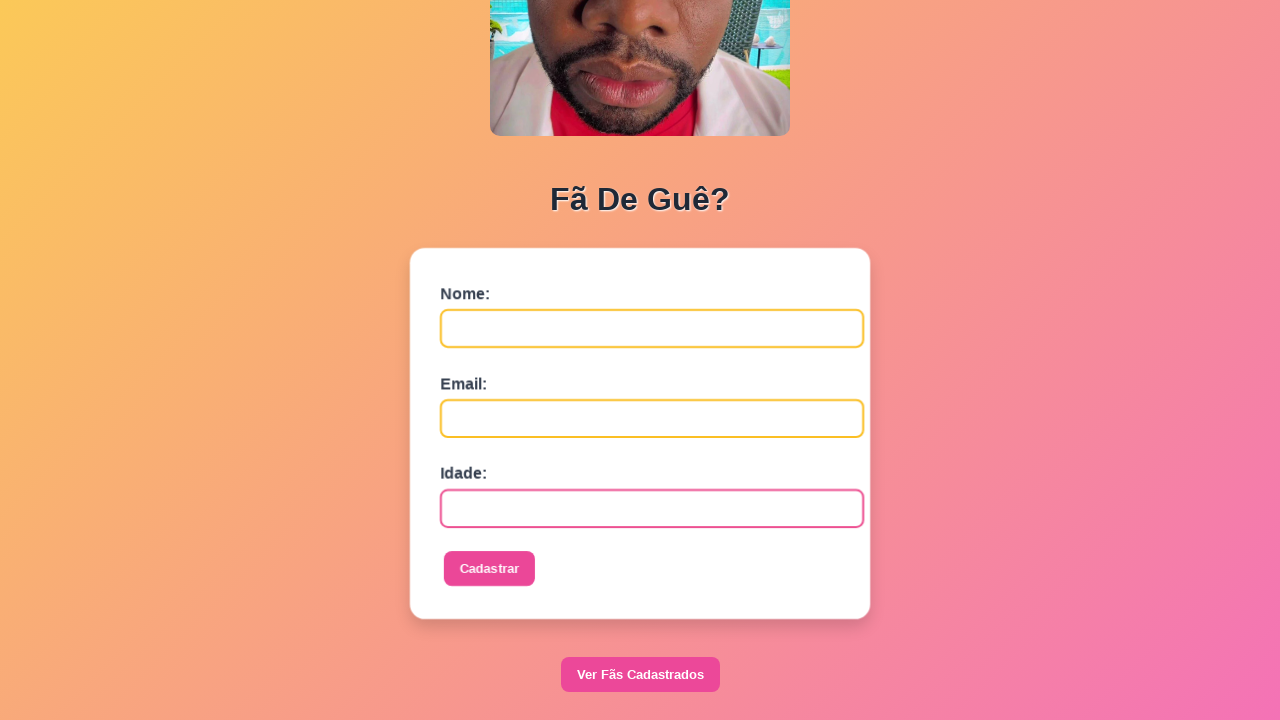

Set up dialog handler to accept alerts
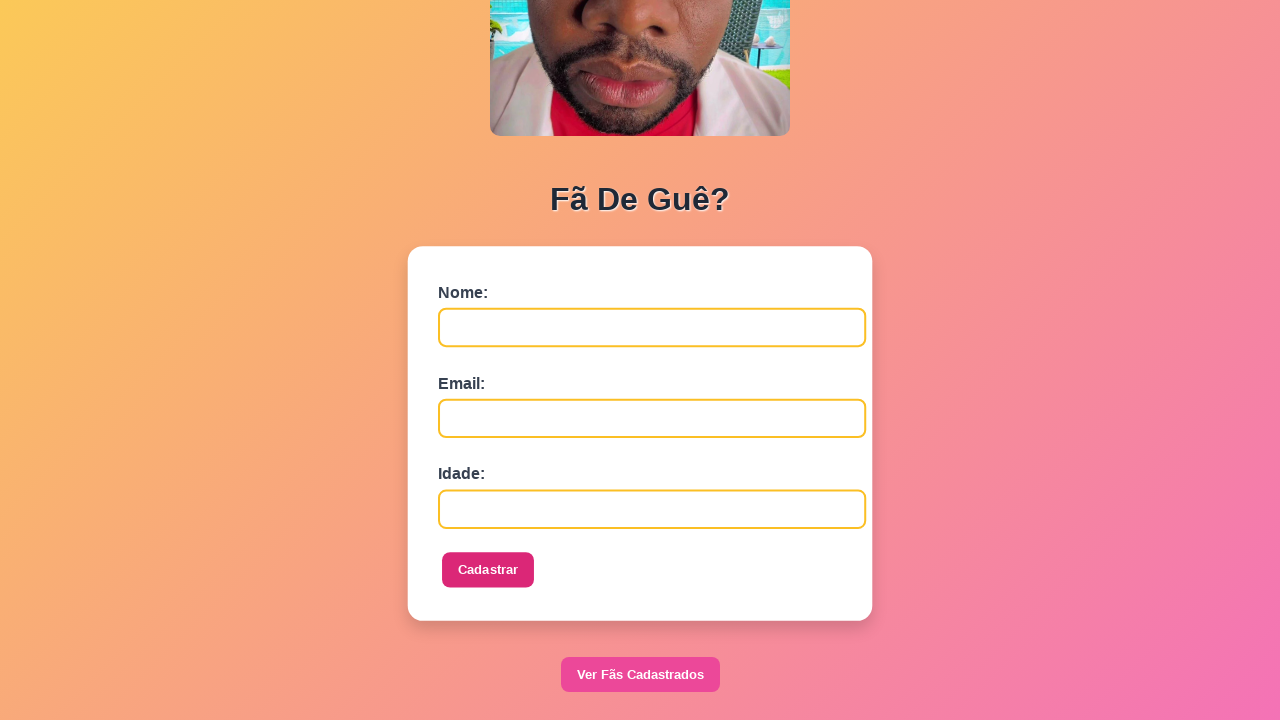

Waited 500ms for form processing
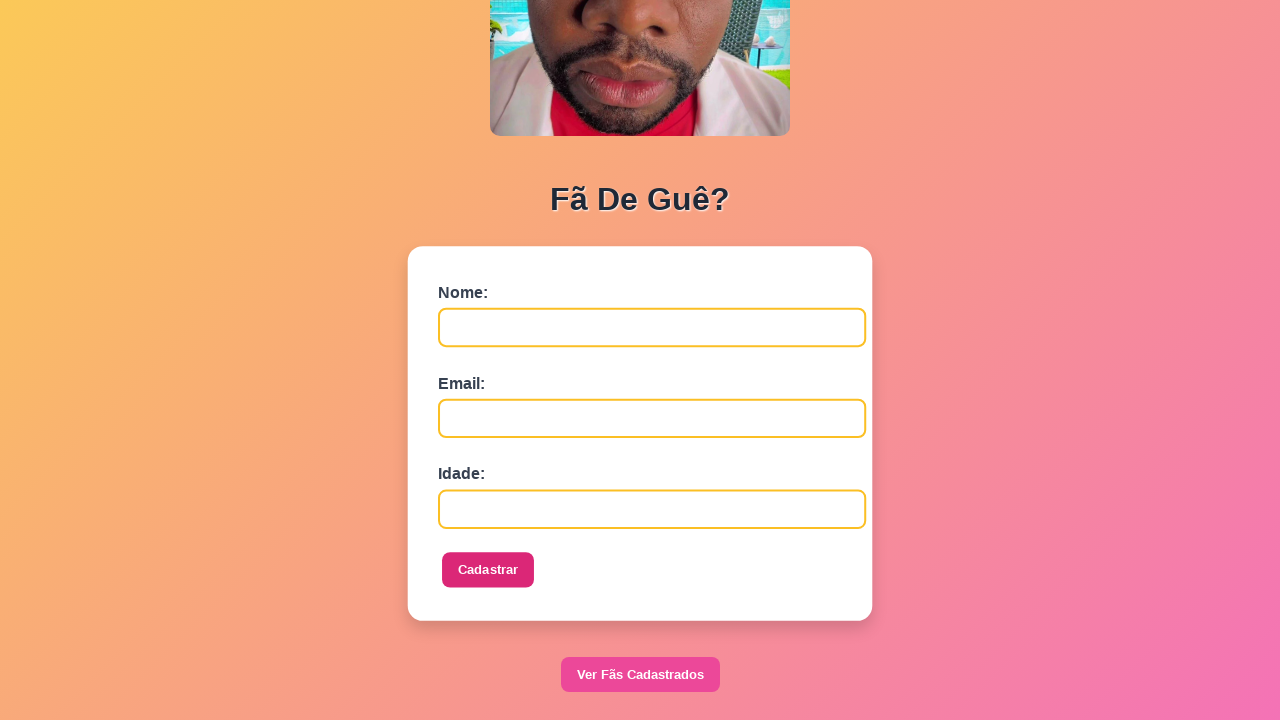

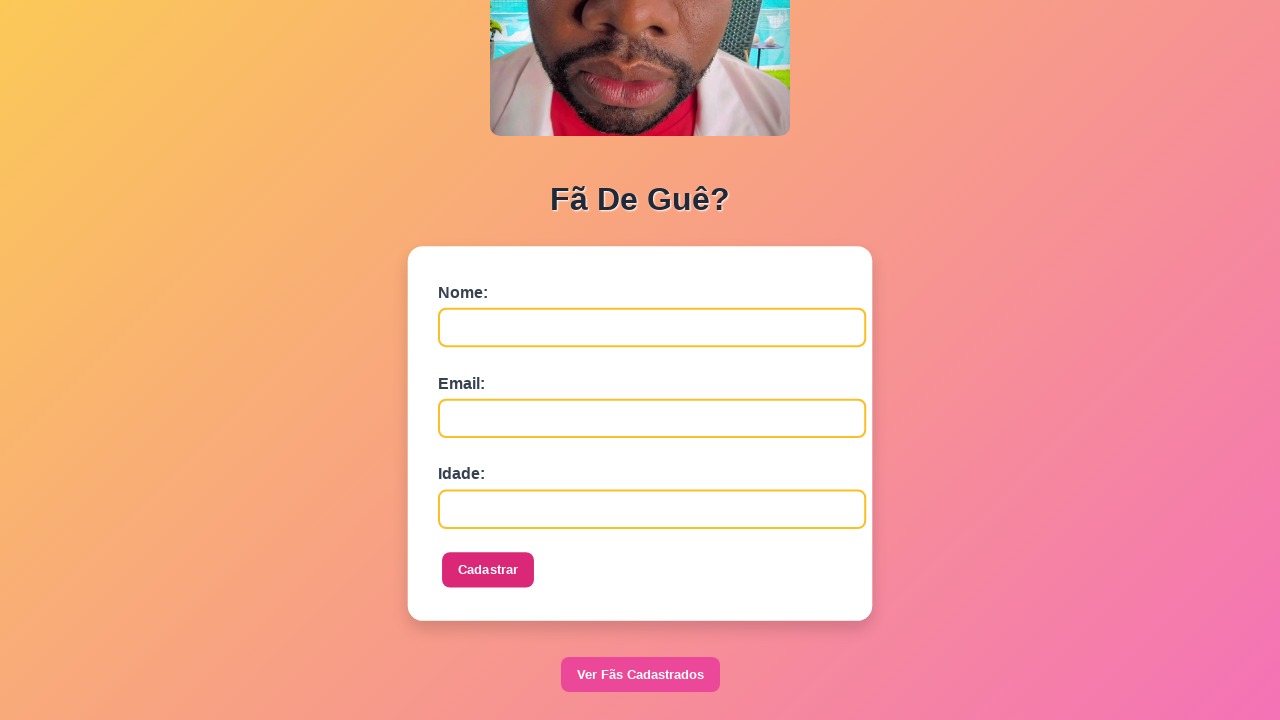